Tests the Draggable functionality on jQueryUI website by navigating to the Draggable demo, switching to the iframe, and performing a drag action on the draggable element.

Starting URL: https://jqueryui.com/

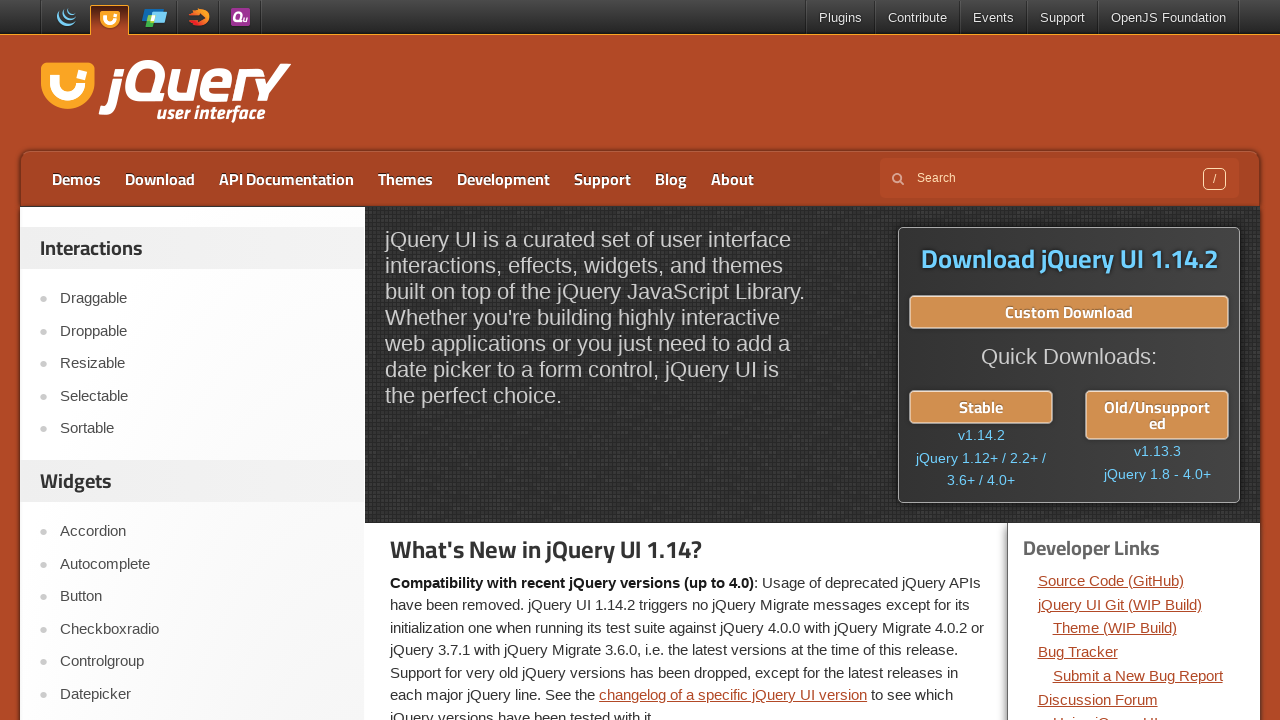

Clicked on the Draggable link at (202, 299) on text=Draggable
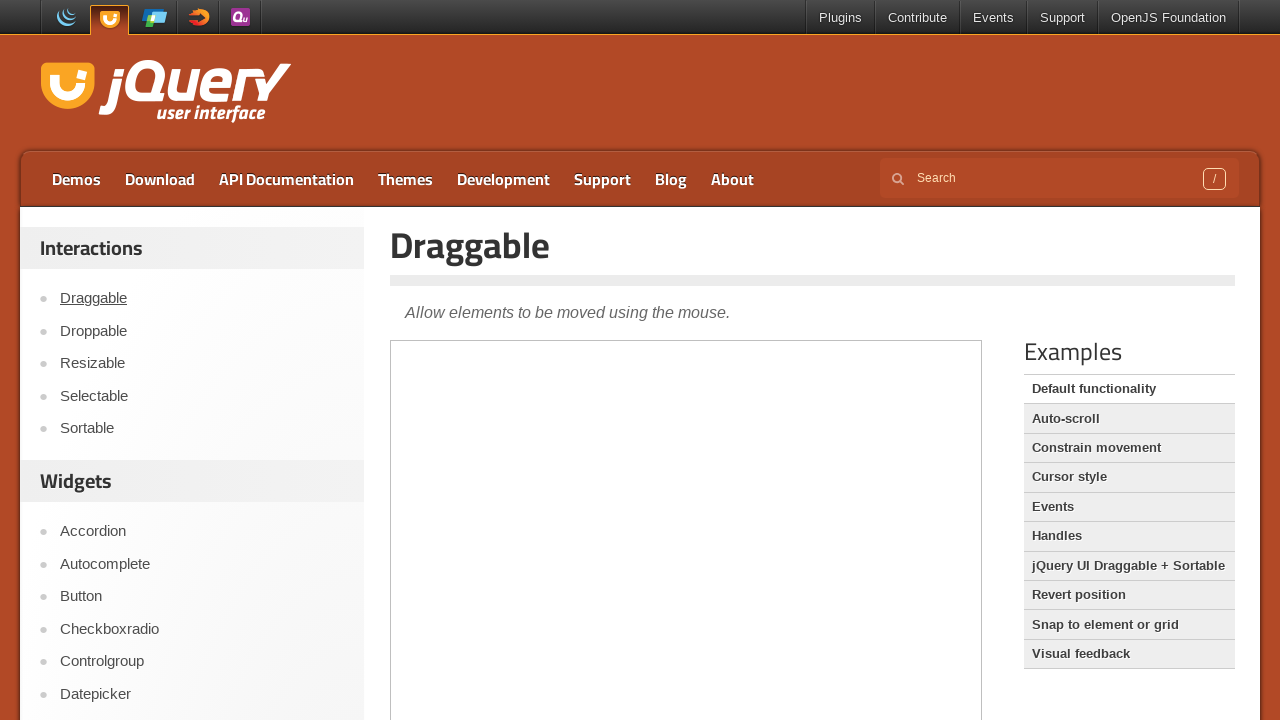

Page loaded (networkidle state reached)
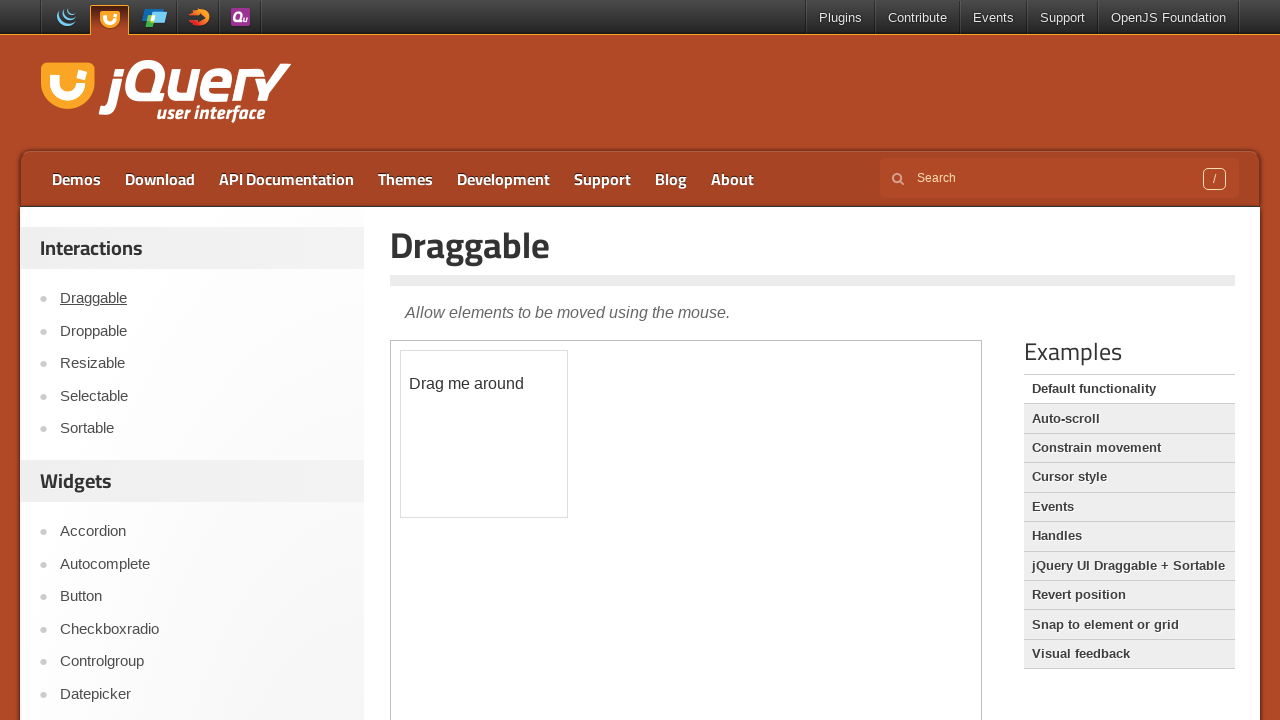

Switched to the demo iframe
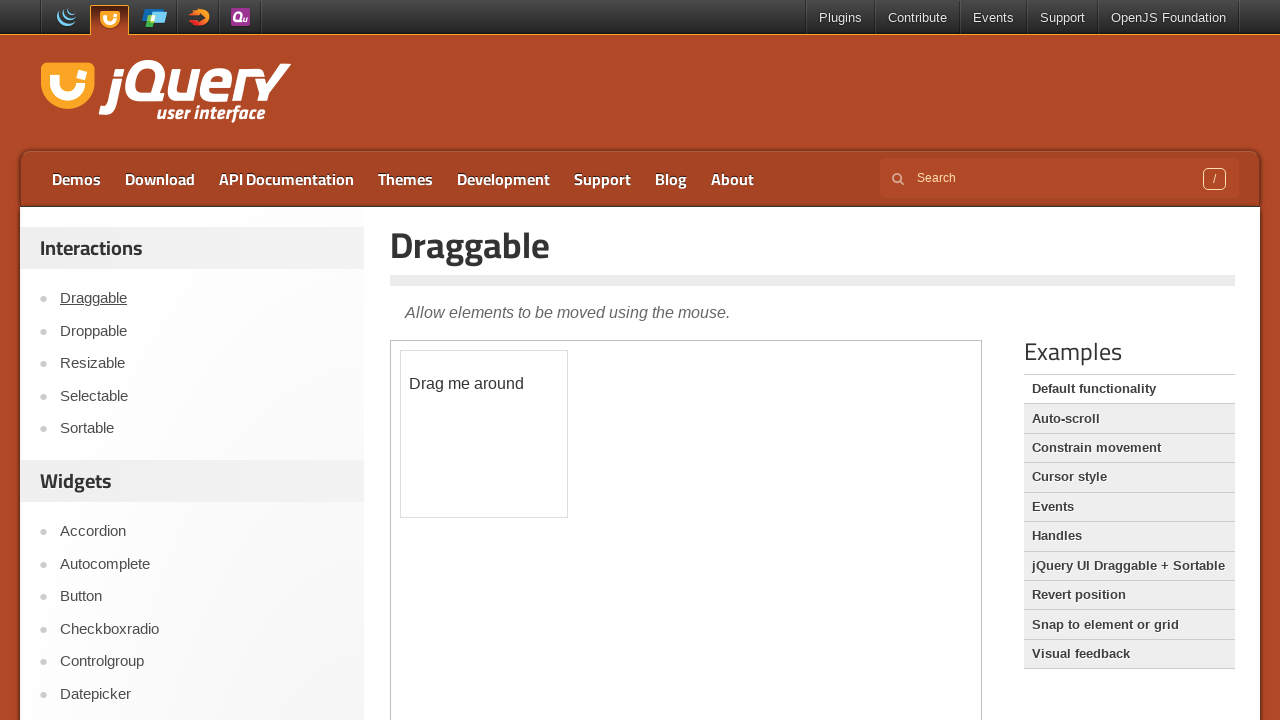

Draggable element loaded and ready
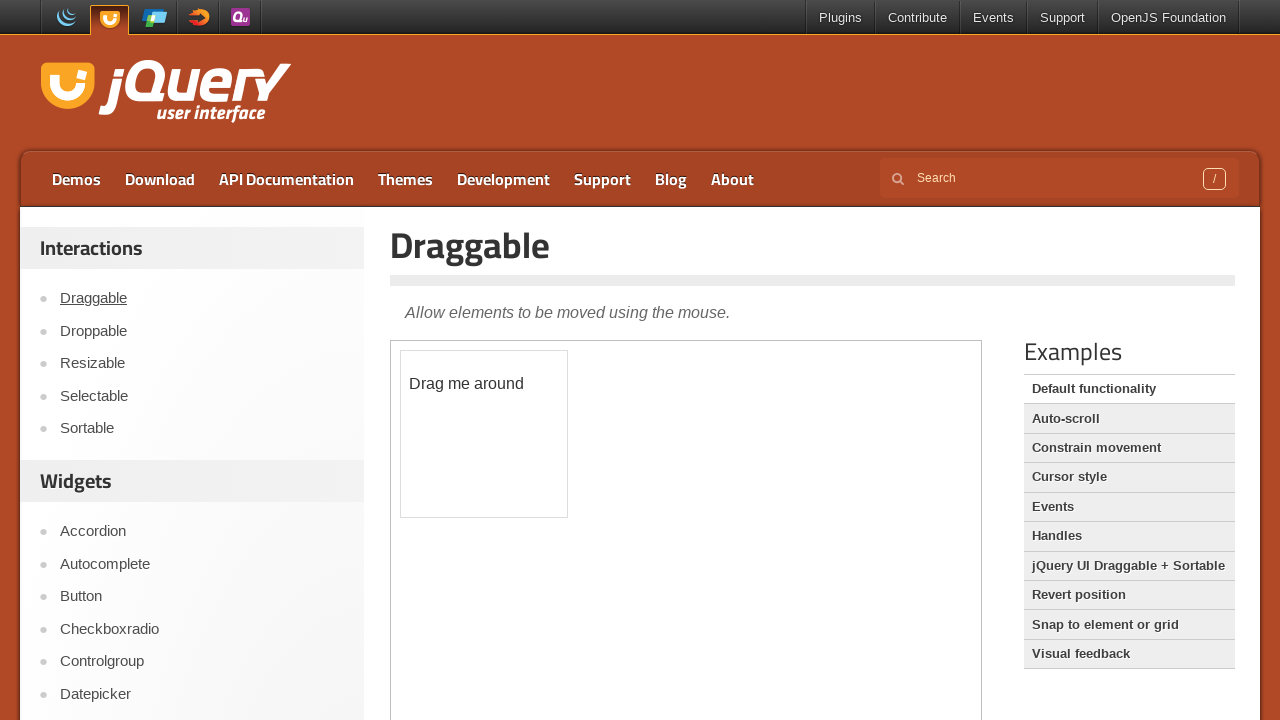

Retrieved bounding box of the draggable element
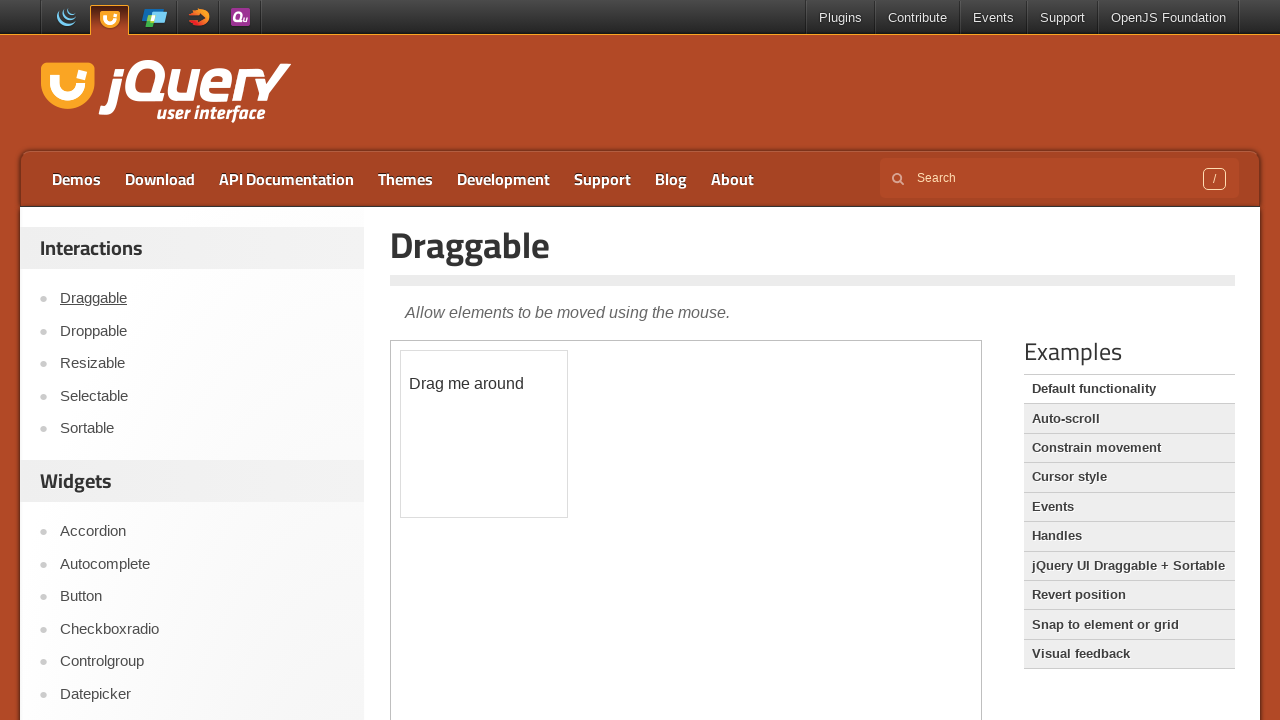

Moved mouse to center of draggable element at (484, 434)
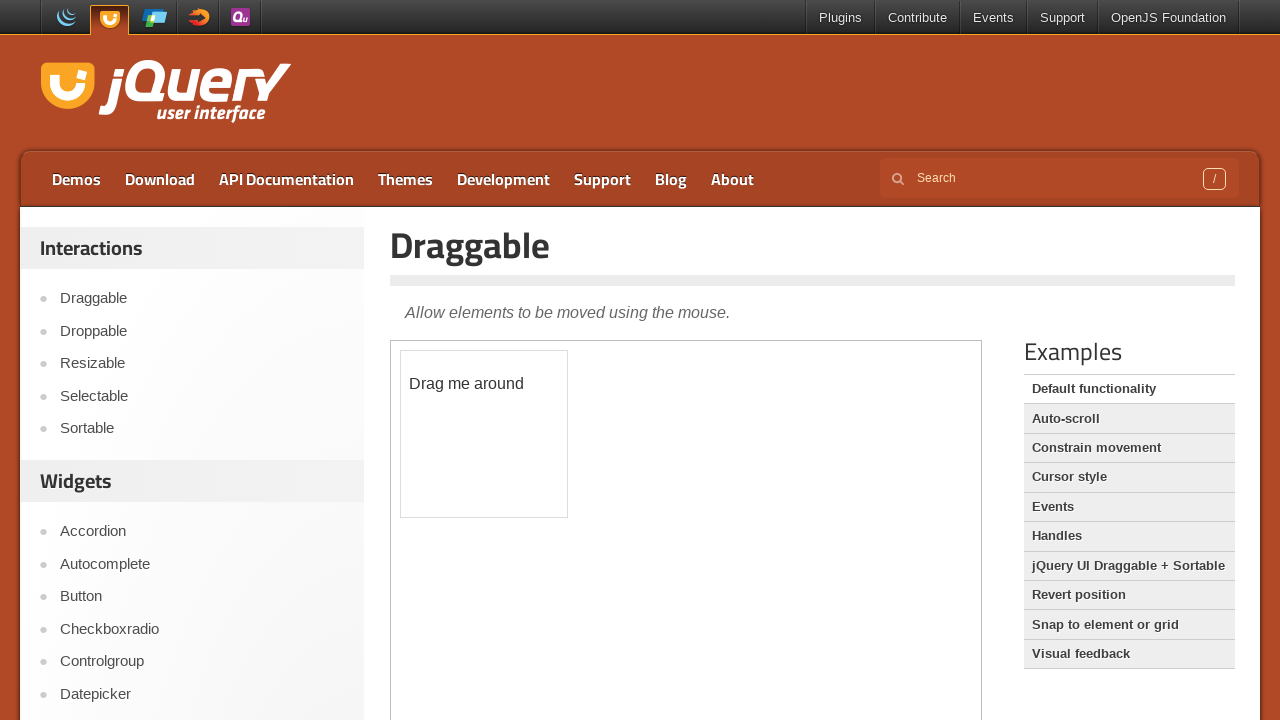

Pressed mouse button down on draggable element at (484, 434)
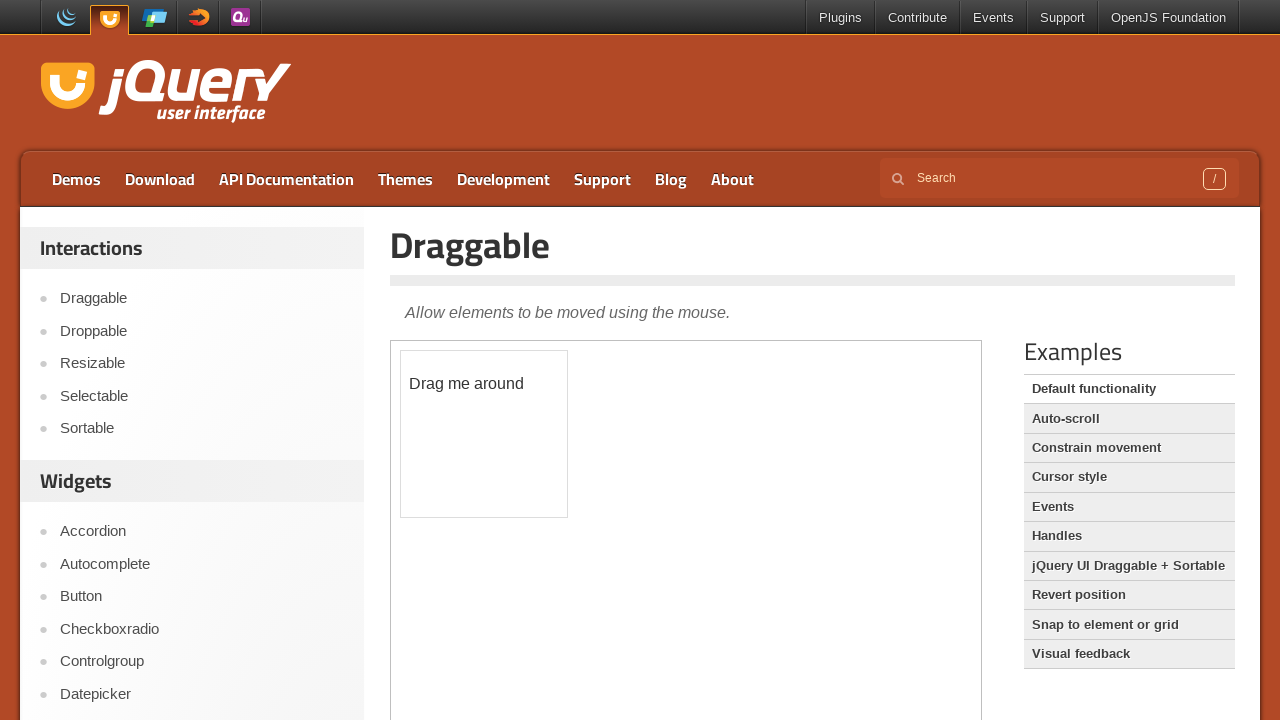

Dragged element 120px right and 110px down at (604, 544)
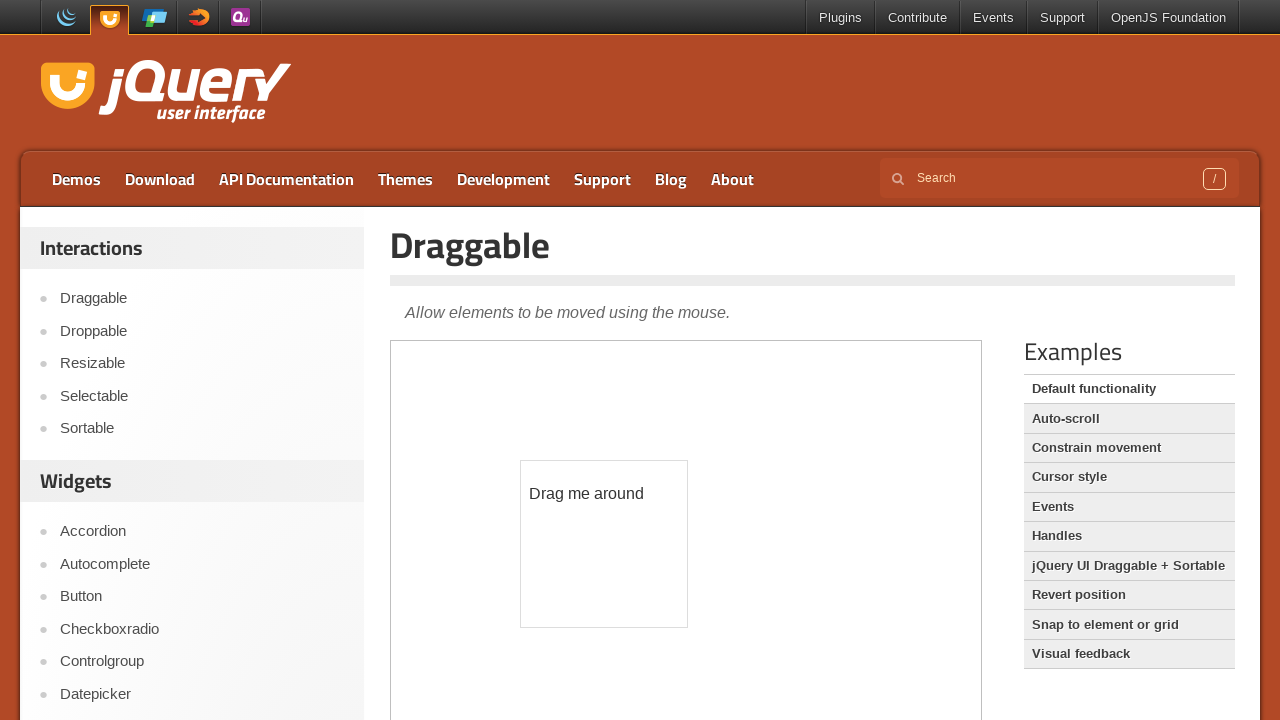

Released mouse button to complete drag action at (604, 544)
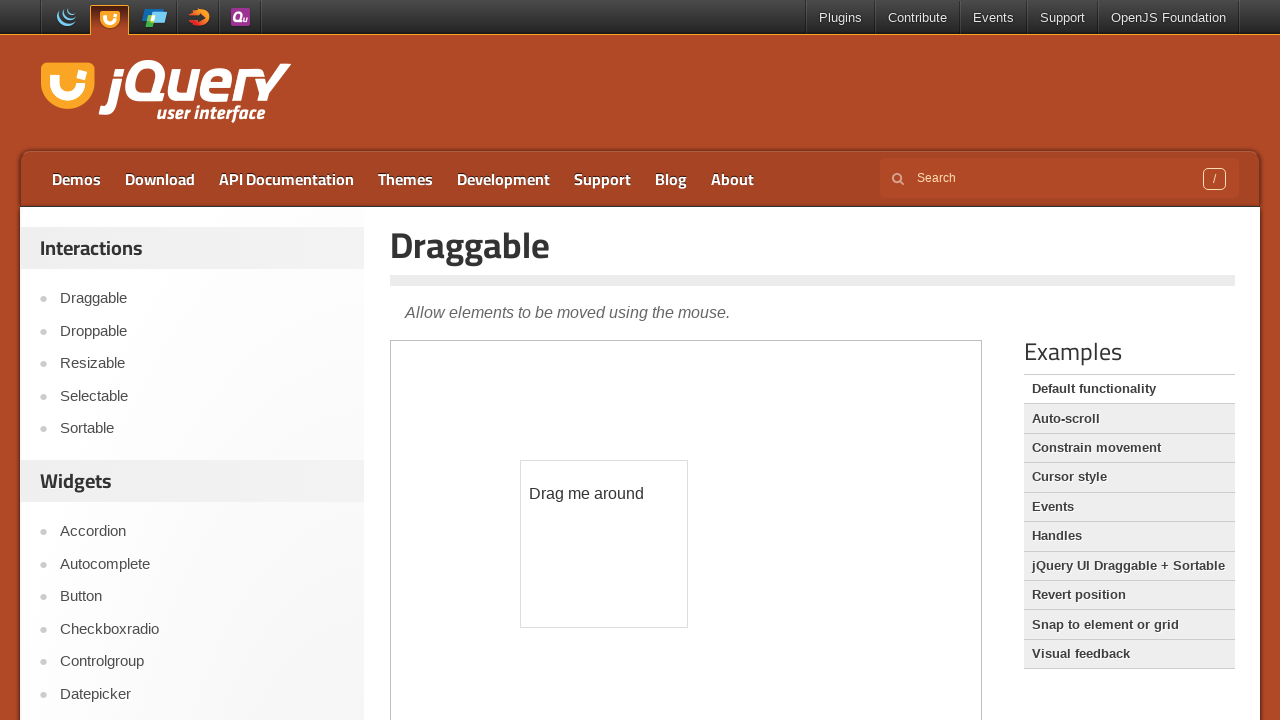

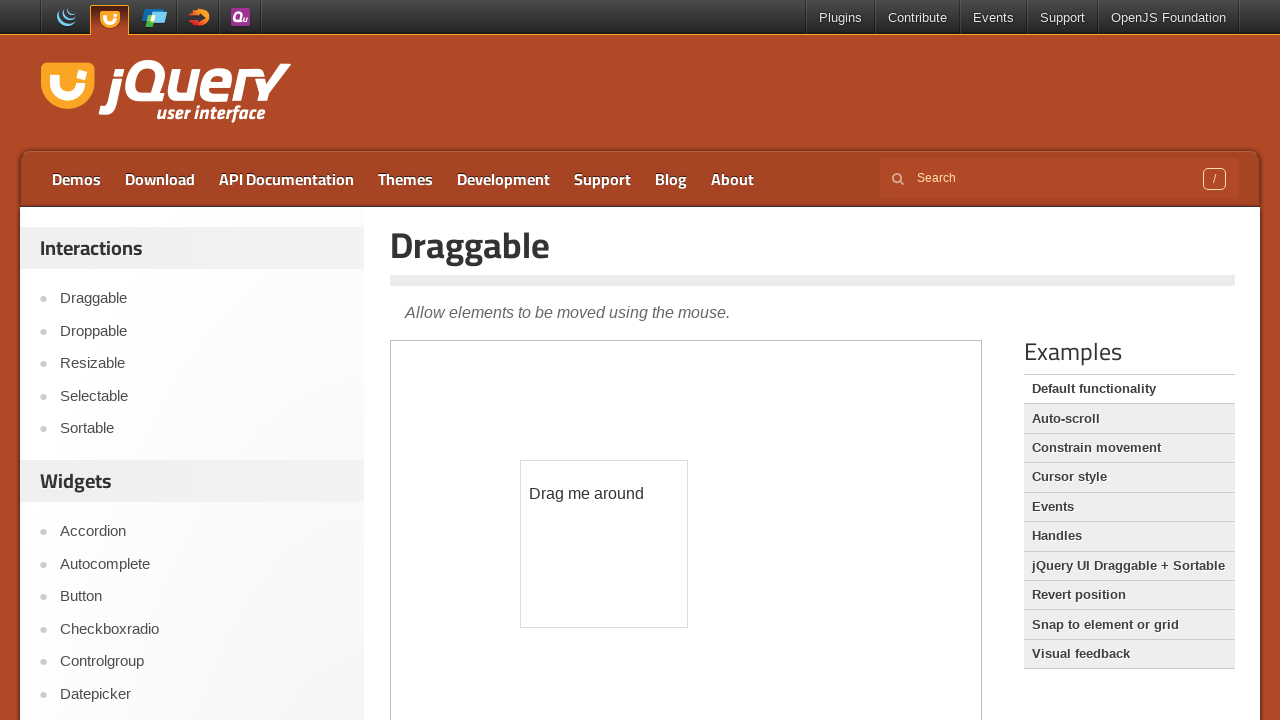